Tests form interactions on an automation practice page by selecting a radio button and filling in a name field

Starting URL: https://rahulshettyacademy.com/AutomationPractice/

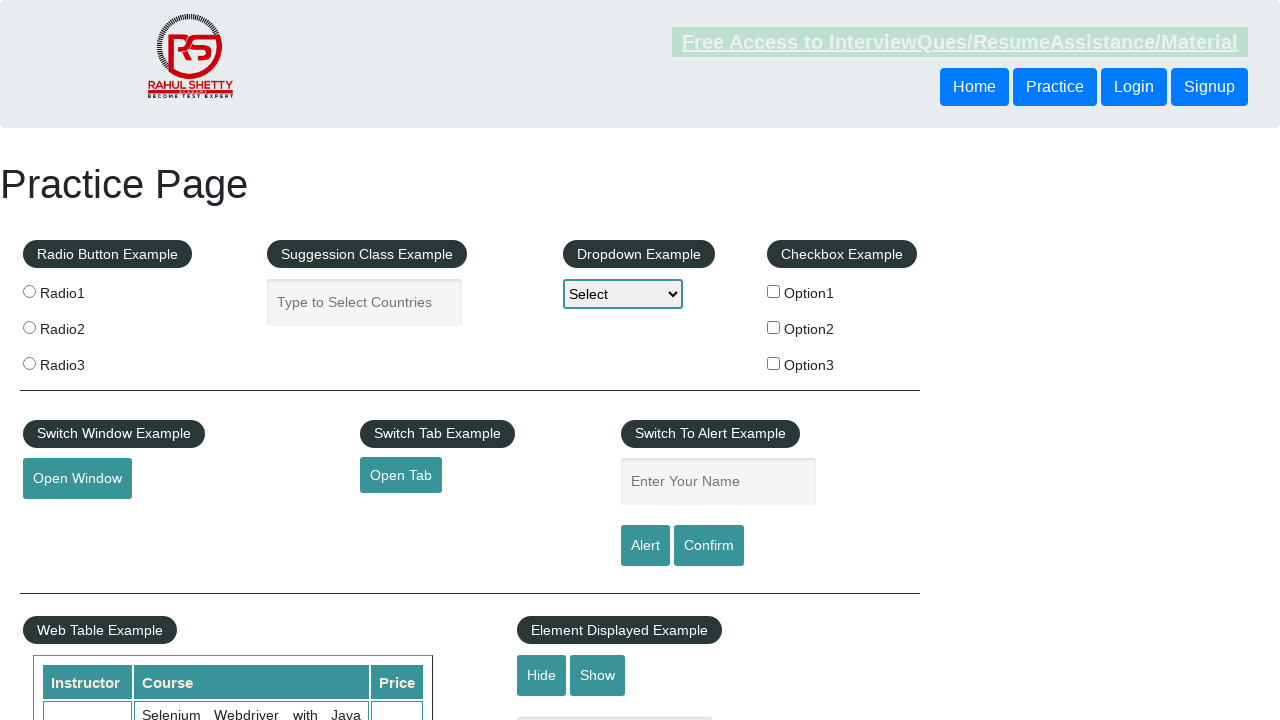

Selected radio button option 2 at (29, 327) on input[value='radio2']
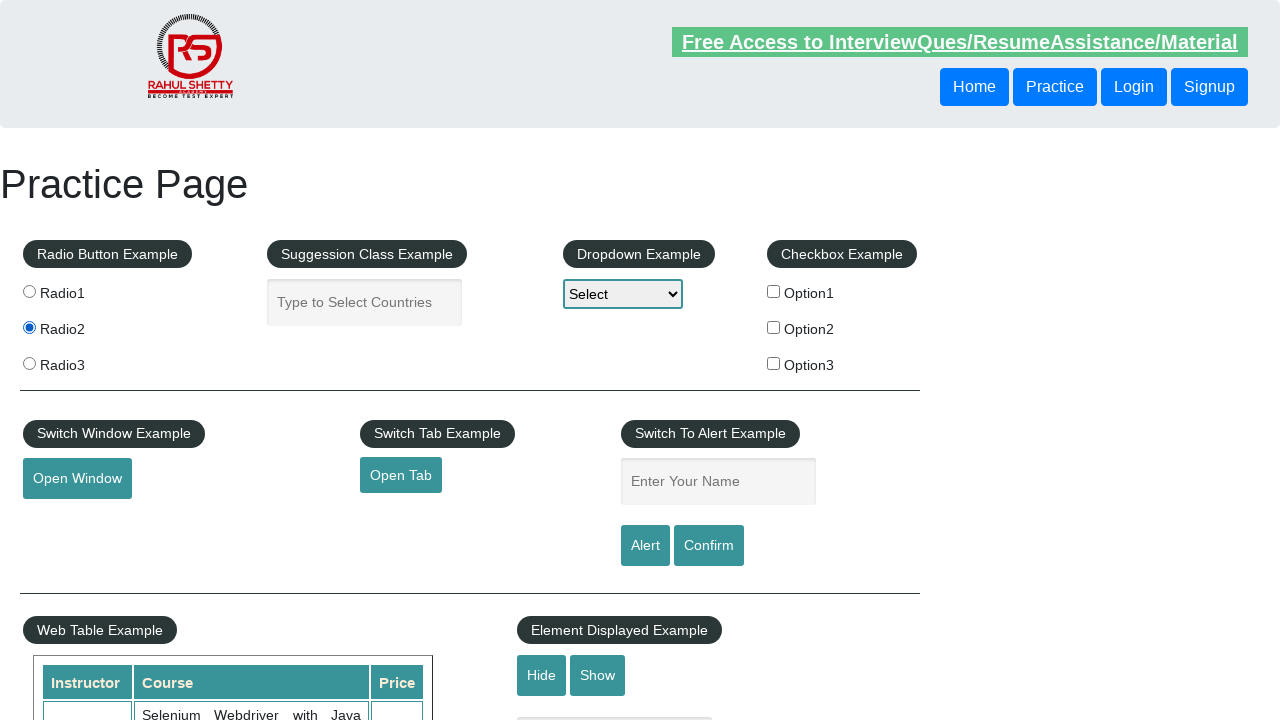

Filled name field with 'John Smith' on input.inputs[placeholder='Enter Your Name']
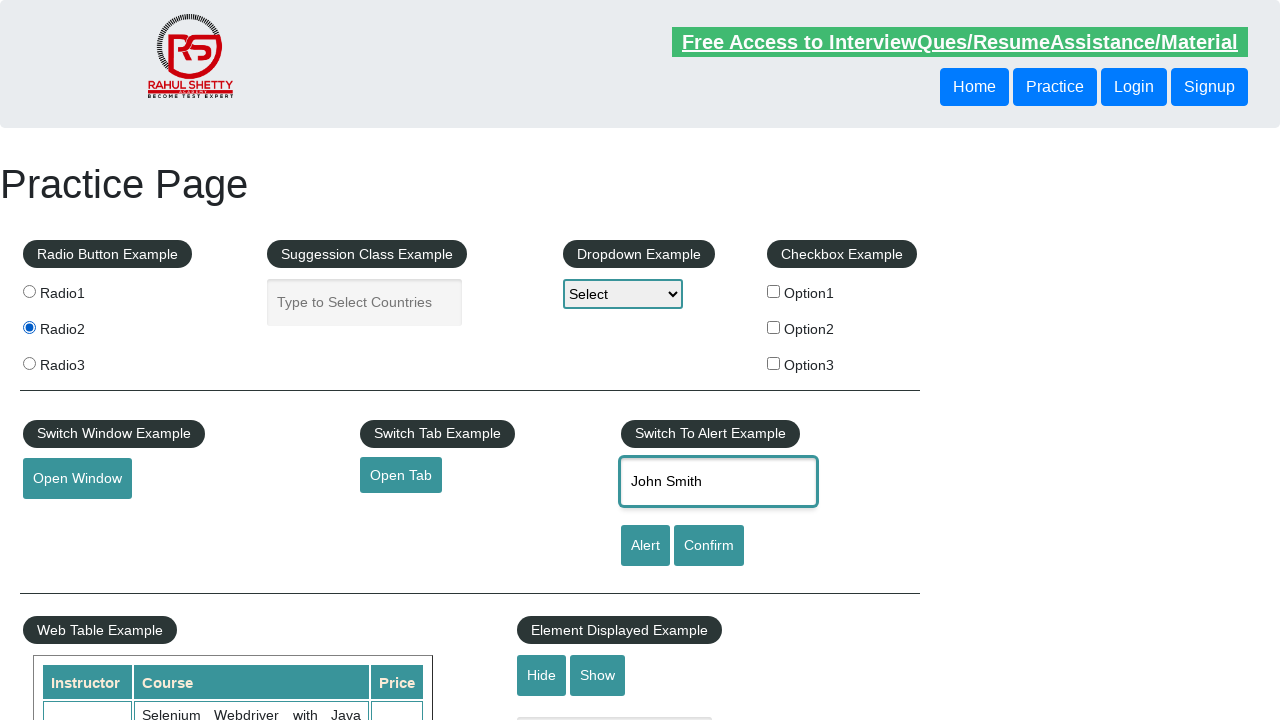

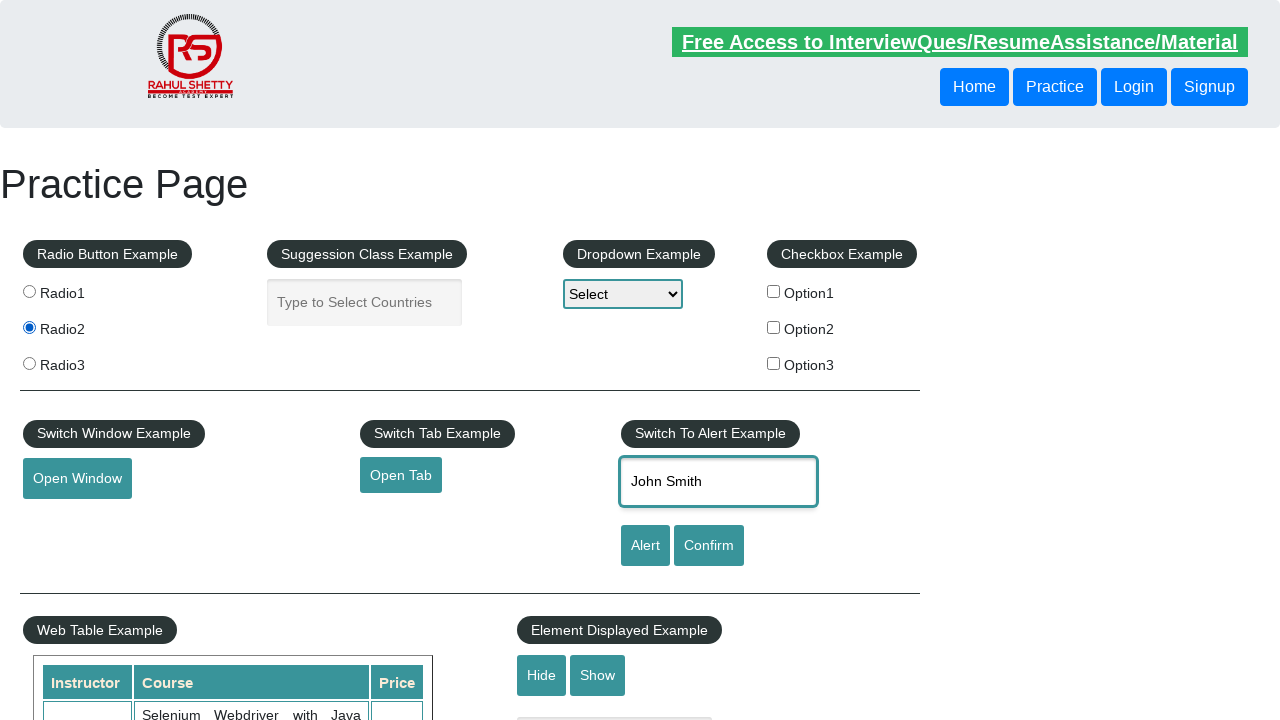